Tests e-commerce functionality by searching for a carrot product, adding it to cart, and verifying it appears in the cart preview

Starting URL: https://rahulshettyacademy.com/seleniumPractise/#/

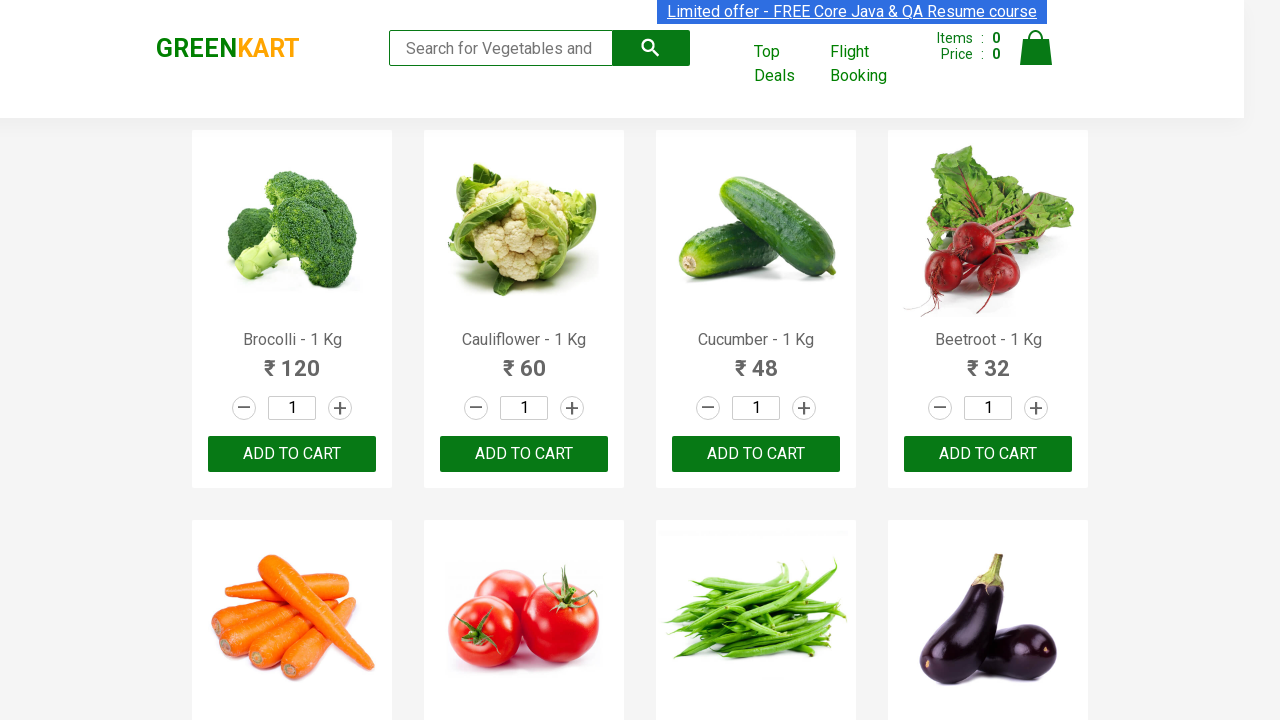

Clicked on search field at (501, 48) on .search-keyword
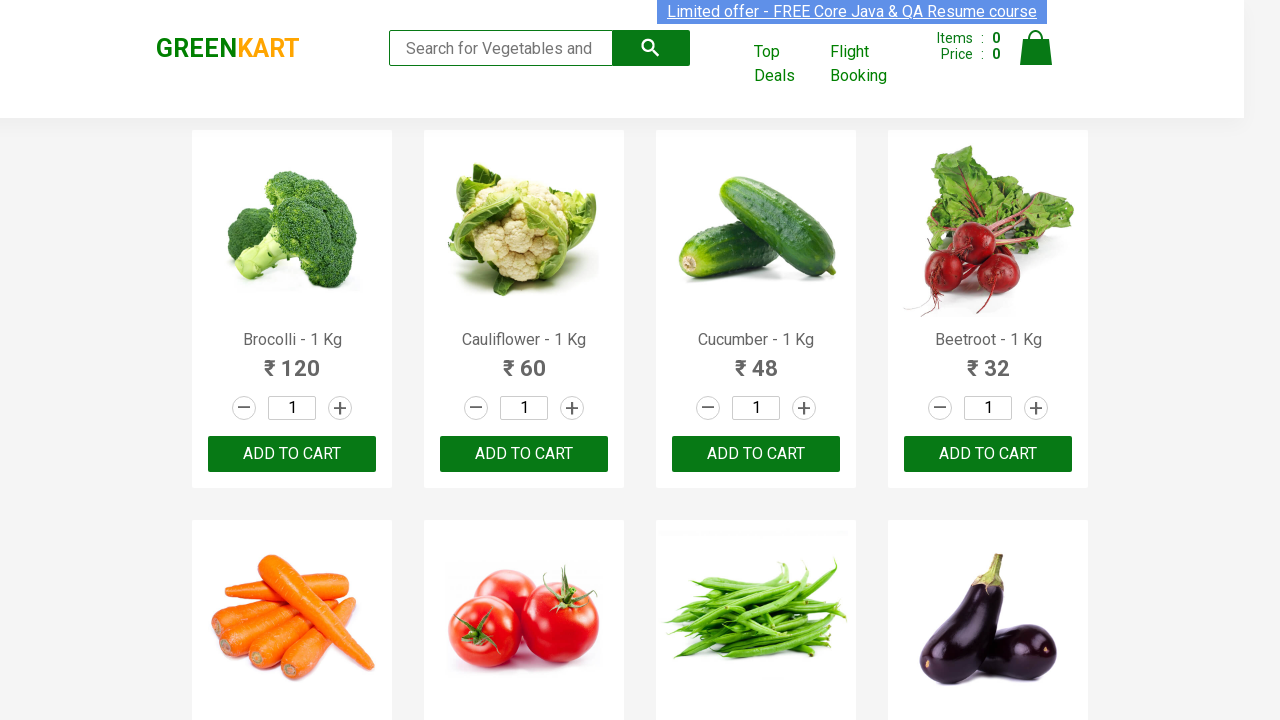

Filled search field with 'cArRoT' on .search-keyword
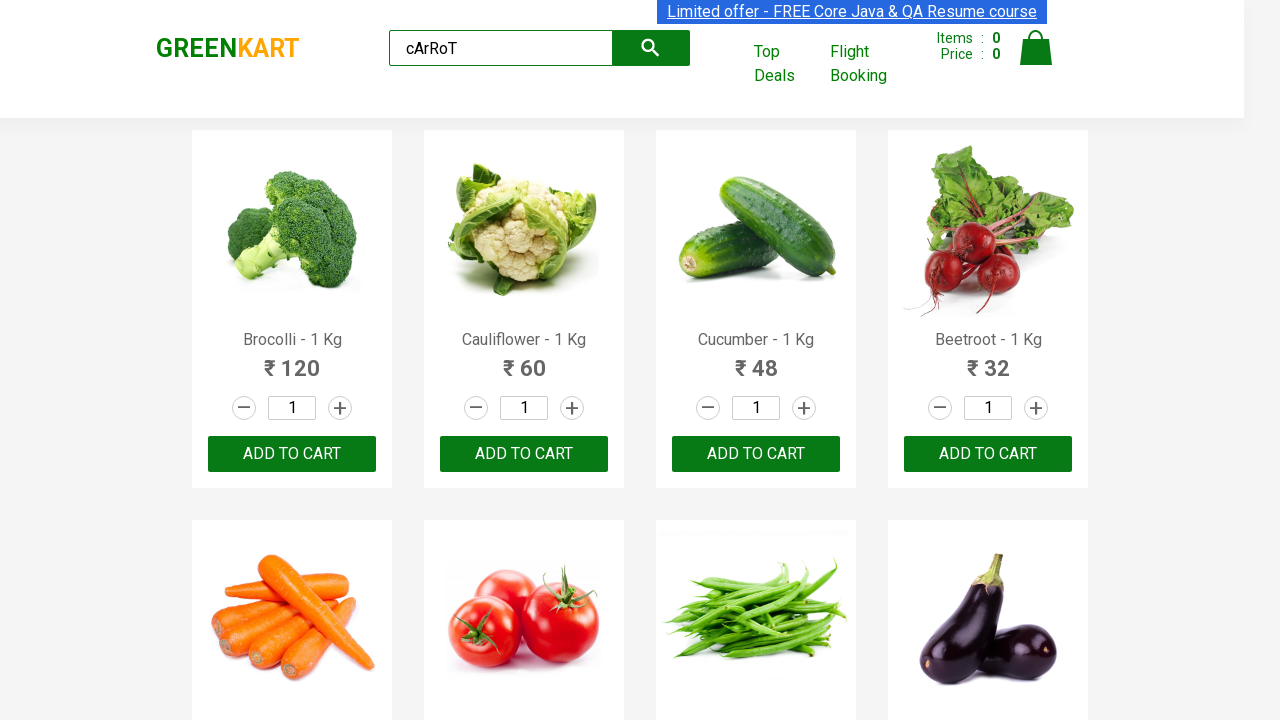

Waited 2 seconds for search results to update
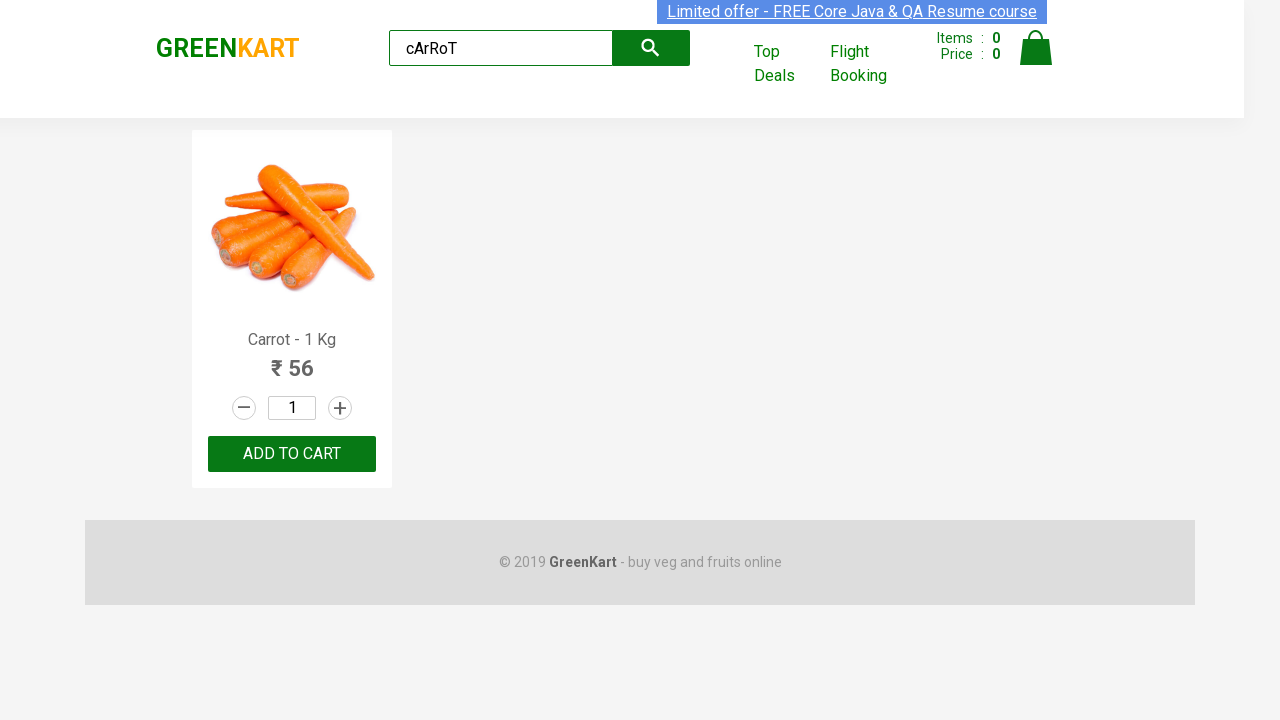

Clicked add to cart button for carrot product at (292, 454) on .product-action:visible
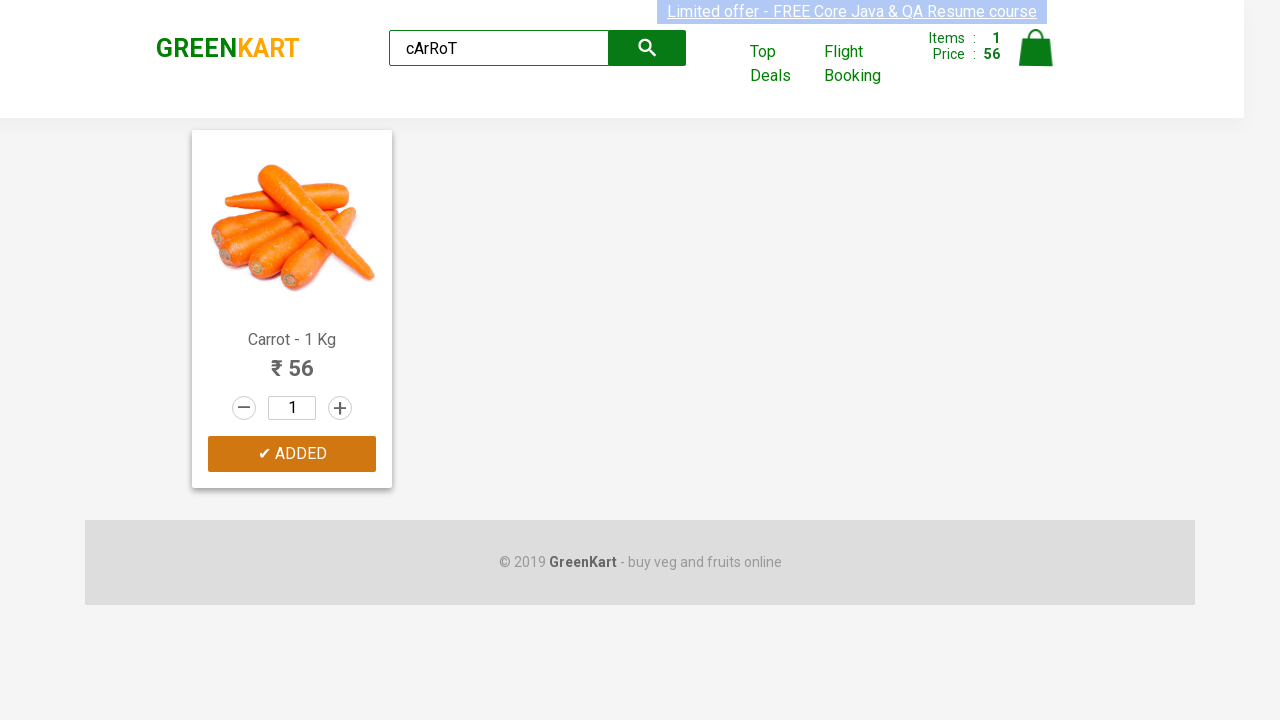

Clicked cart icon to open cart preview at (1036, 59) on .cart-icon
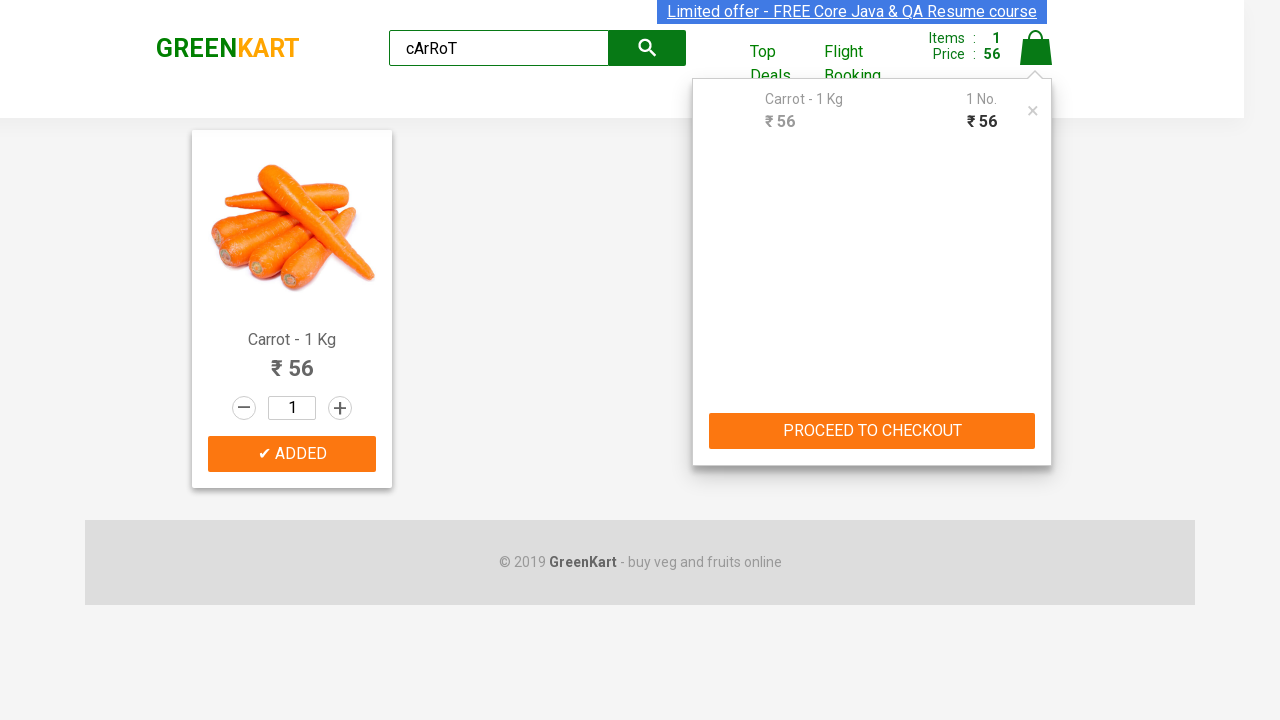

Cart preview loaded and cart item is visible
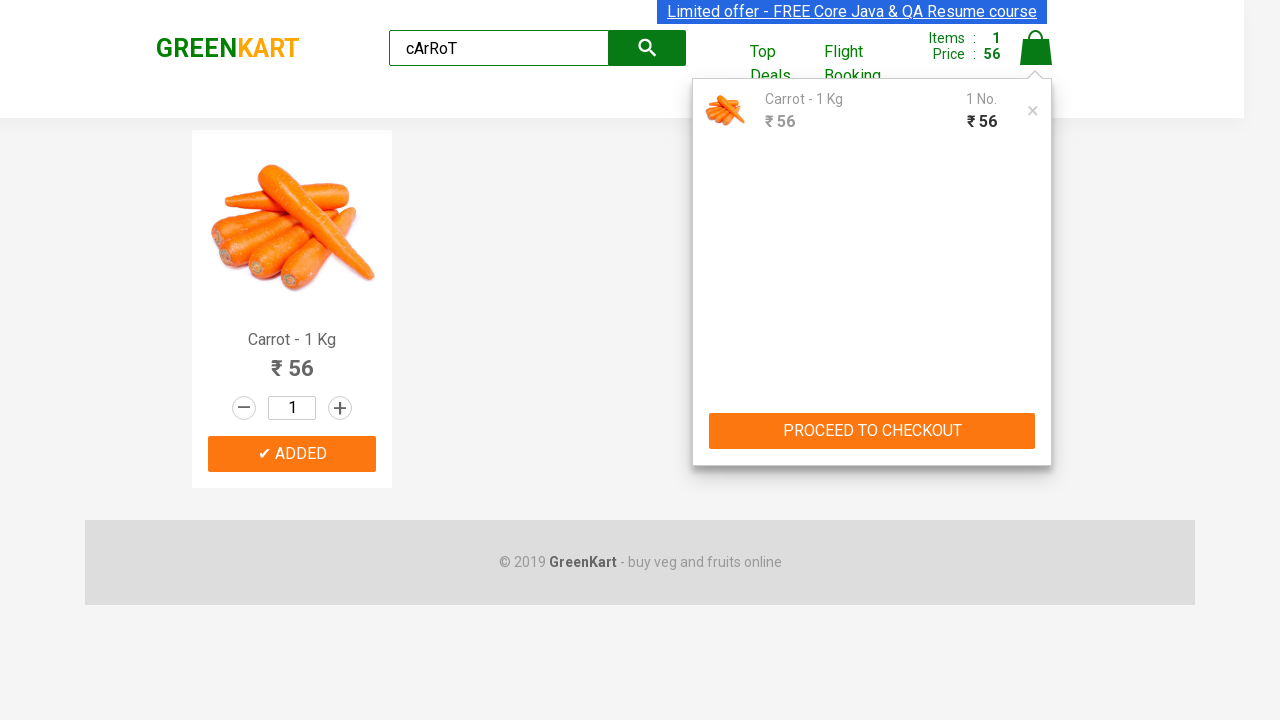

Verified carrot product is present in cart with correct name
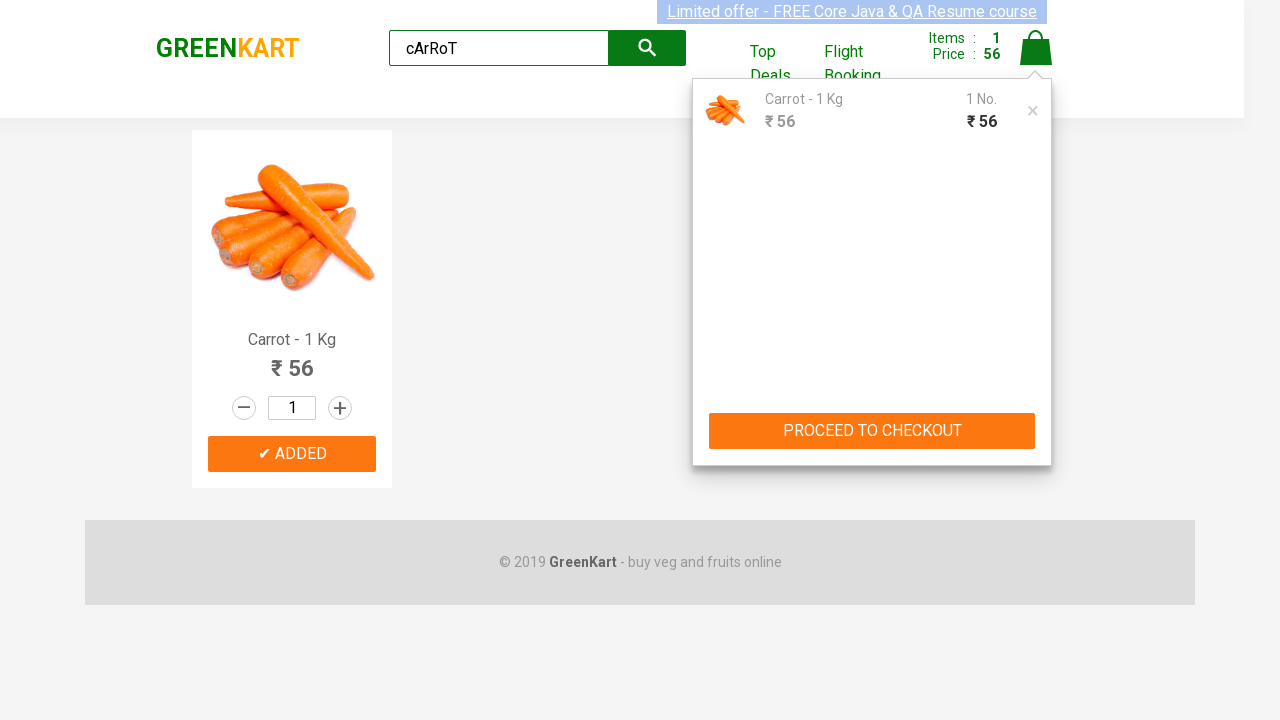

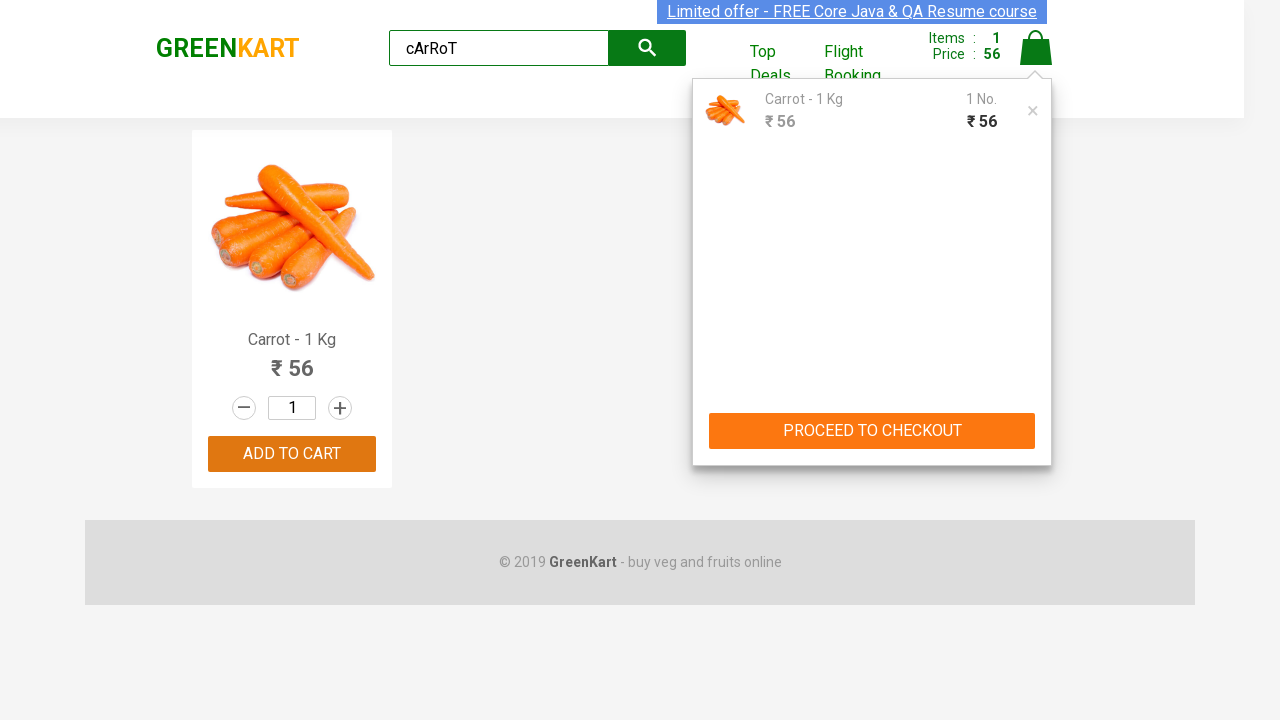